Tests that entered text is trimmed when saving edits

Starting URL: https://demo.playwright.dev/todomvc

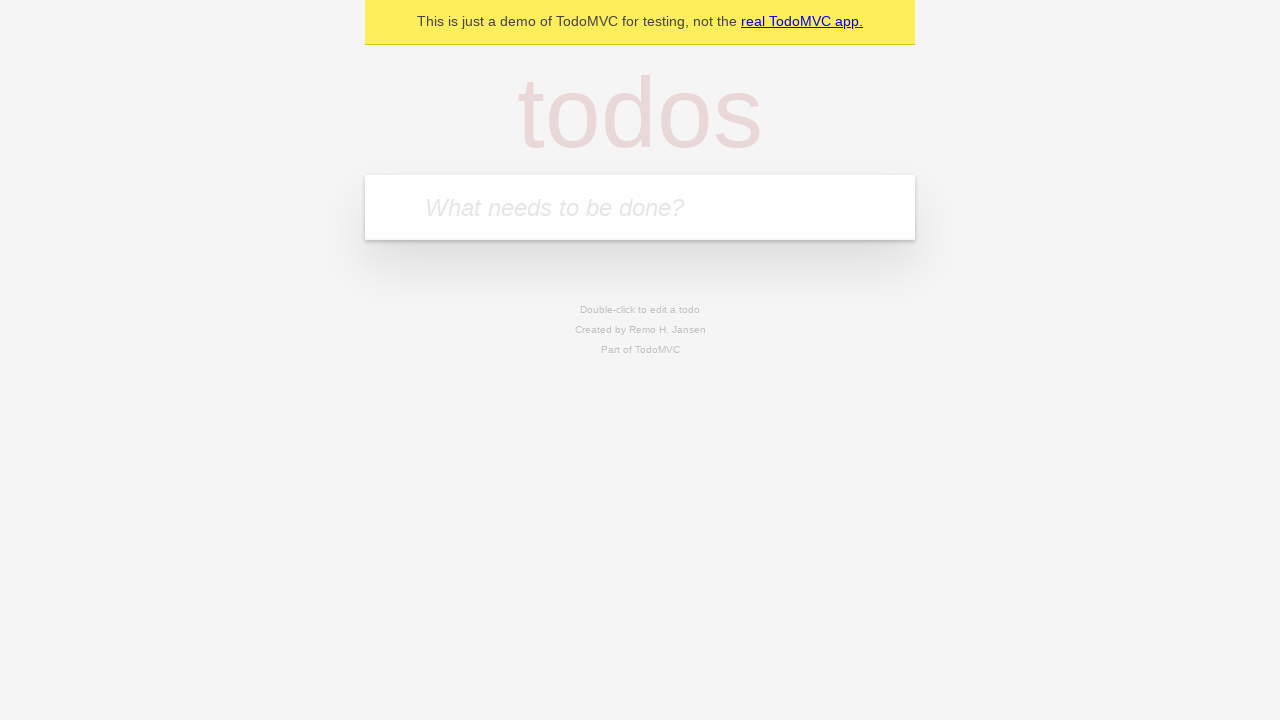

Navigated to TodoMVC demo application
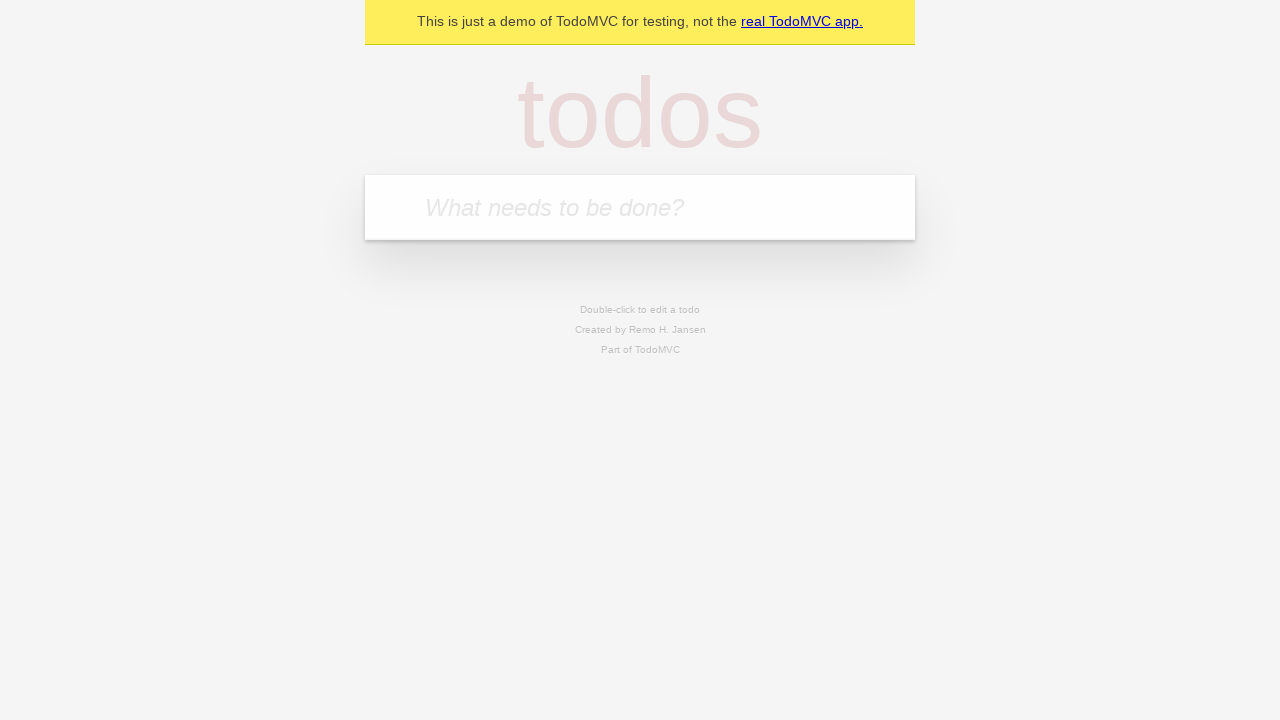

Located the new todo input field
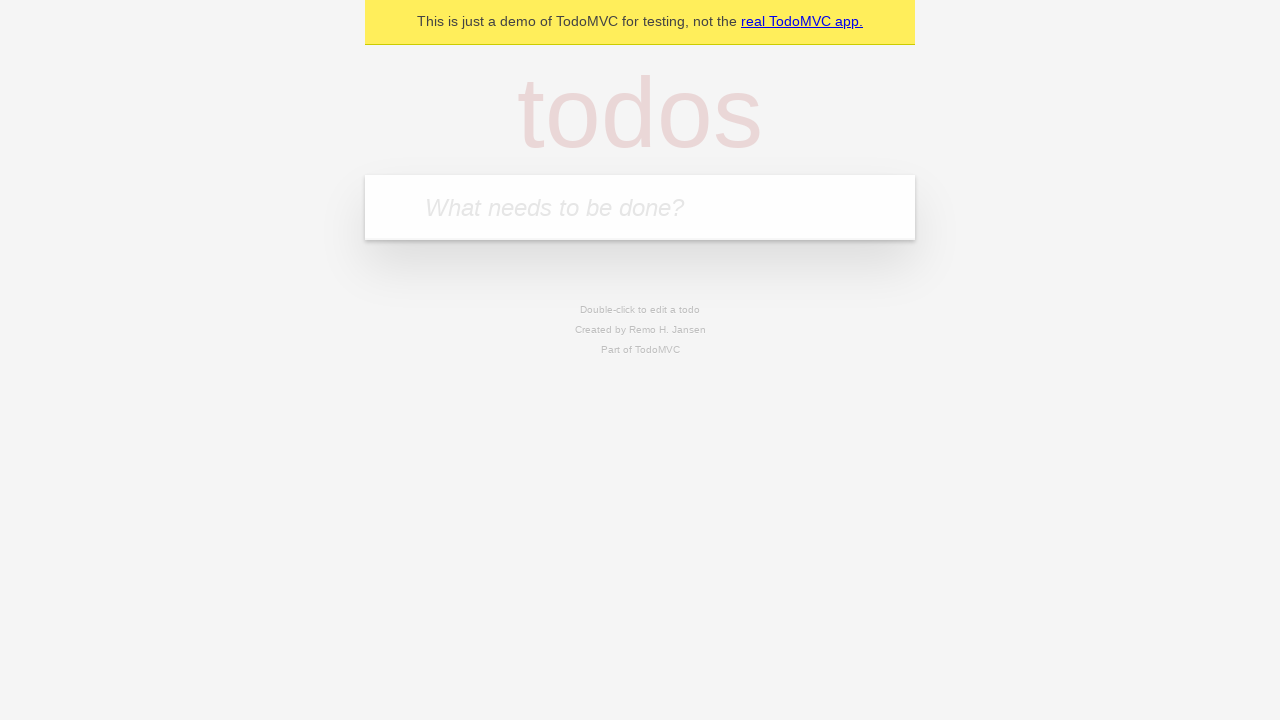

Filled new todo input with 'buy some cheese' on internal:attr=[placeholder="What needs to be done?"i]
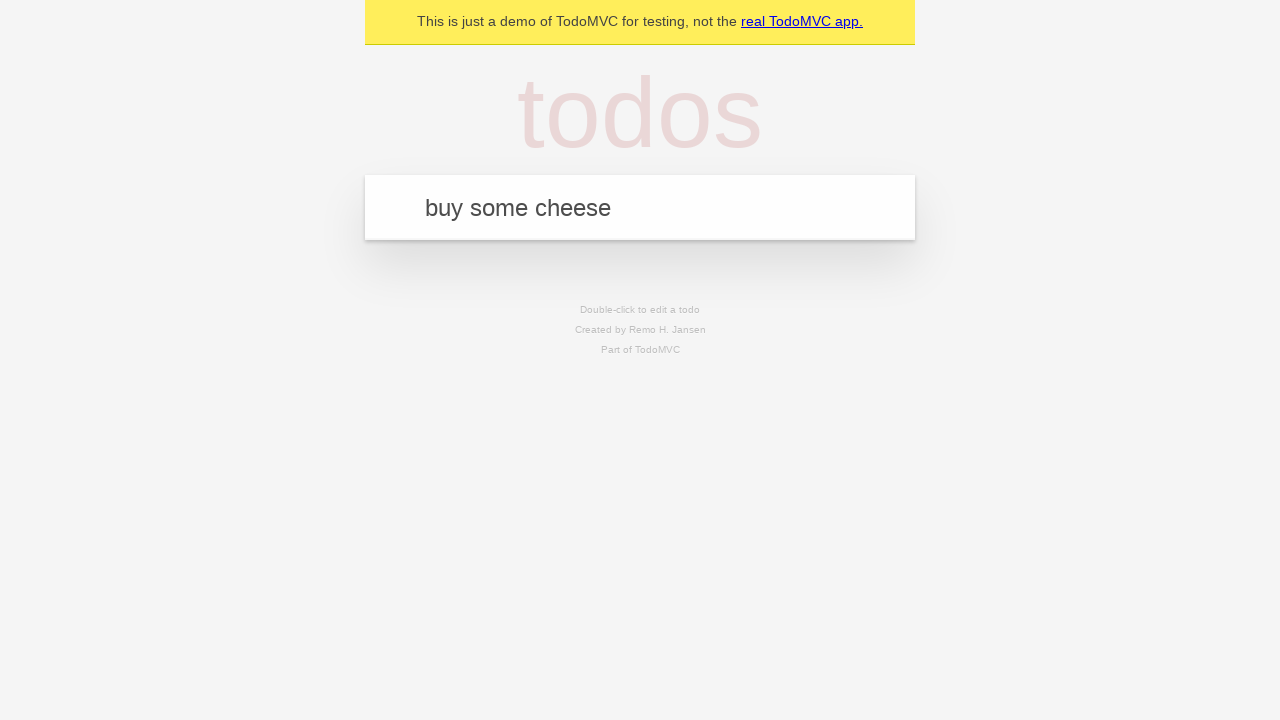

Pressed Enter to create todo 'buy some cheese' on internal:attr=[placeholder="What needs to be done?"i]
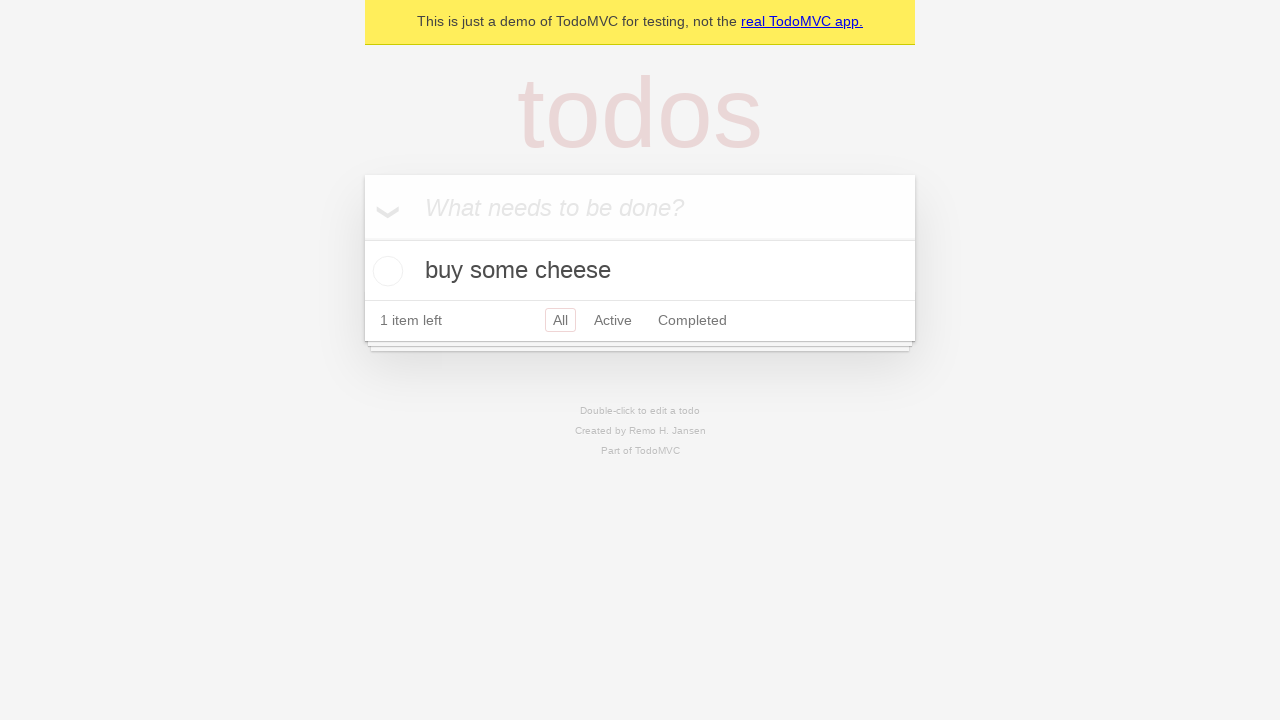

Filled new todo input with 'feed the cat' on internal:attr=[placeholder="What needs to be done?"i]
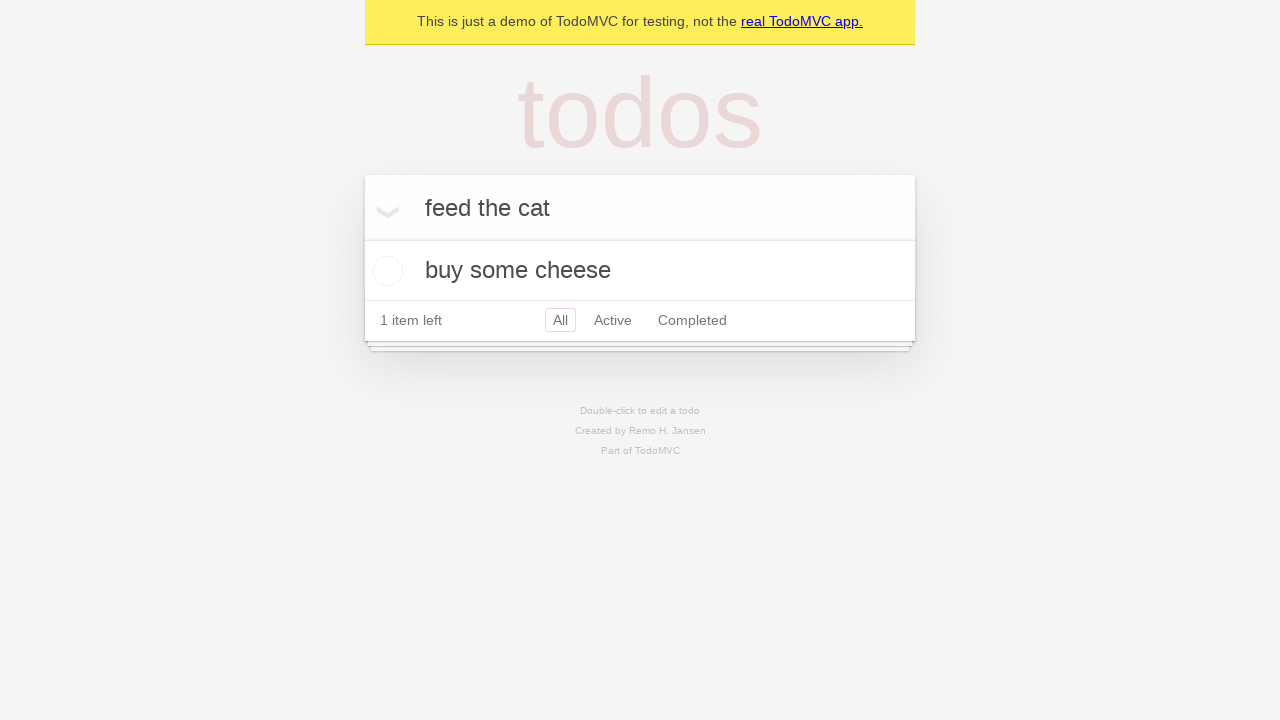

Pressed Enter to create todo 'feed the cat' on internal:attr=[placeholder="What needs to be done?"i]
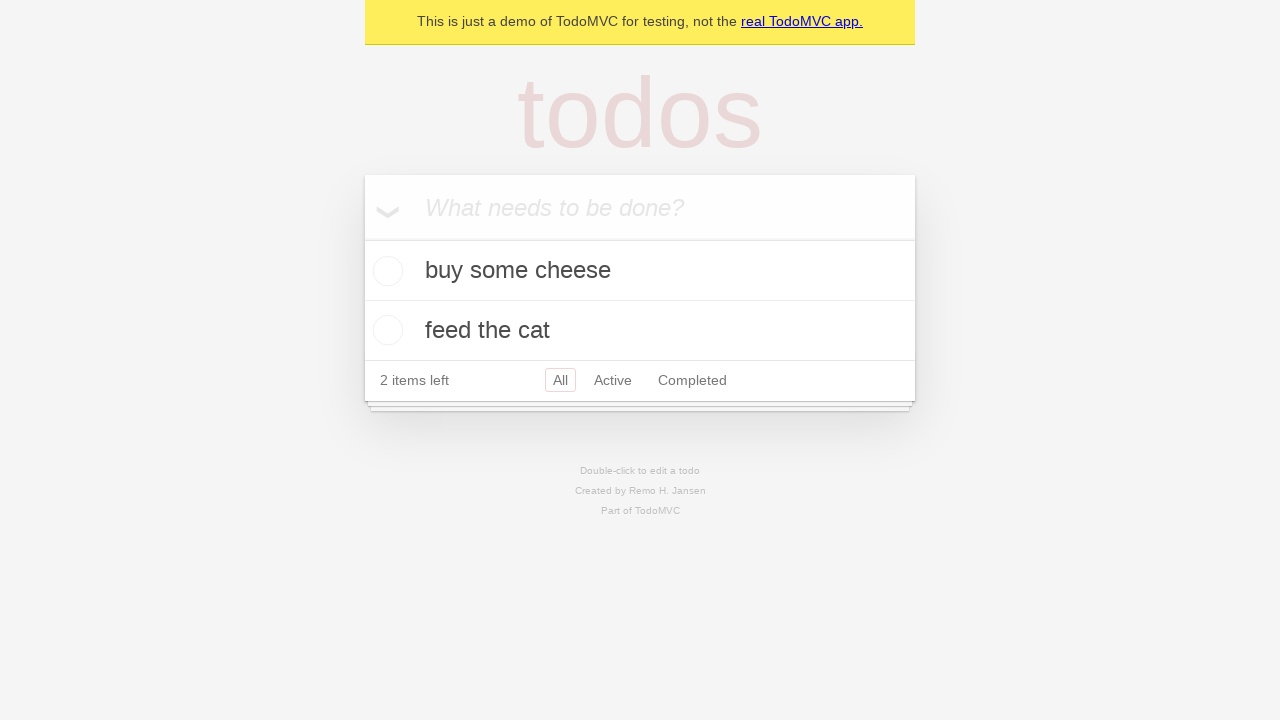

Filled new todo input with 'book a doctors appointment' on internal:attr=[placeholder="What needs to be done?"i]
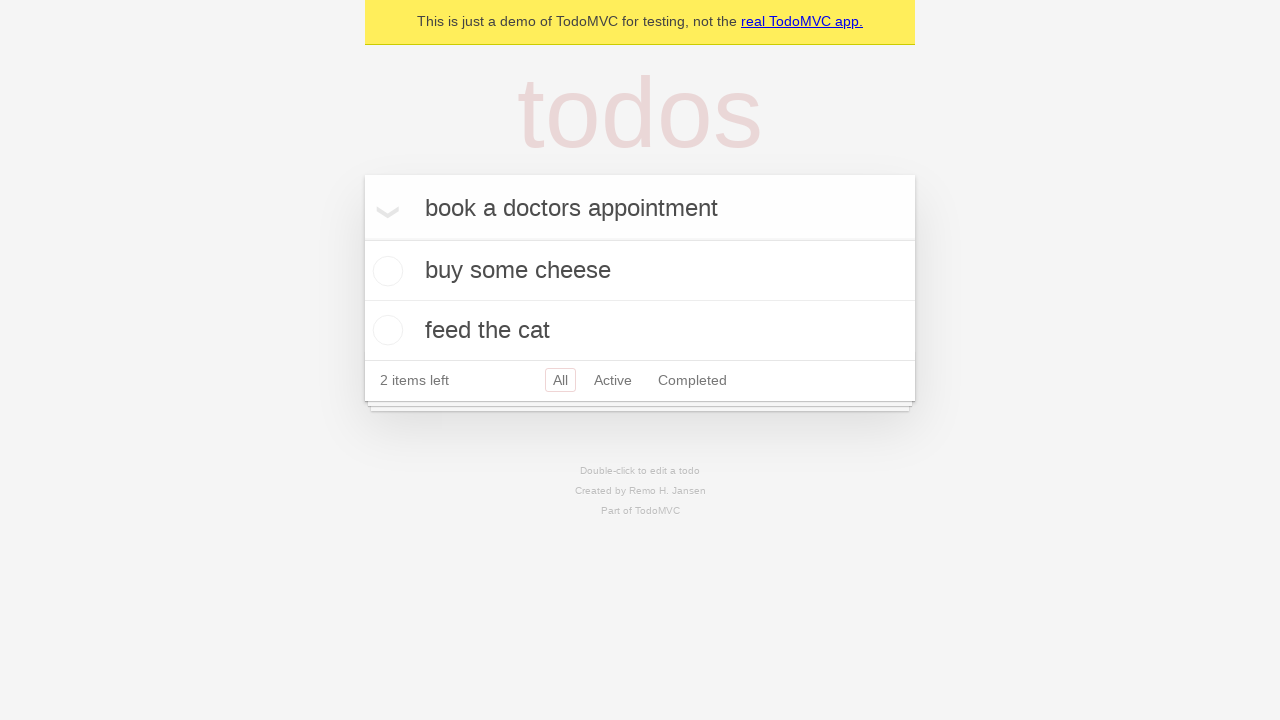

Pressed Enter to create todo 'book a doctors appointment' on internal:attr=[placeholder="What needs to be done?"i]
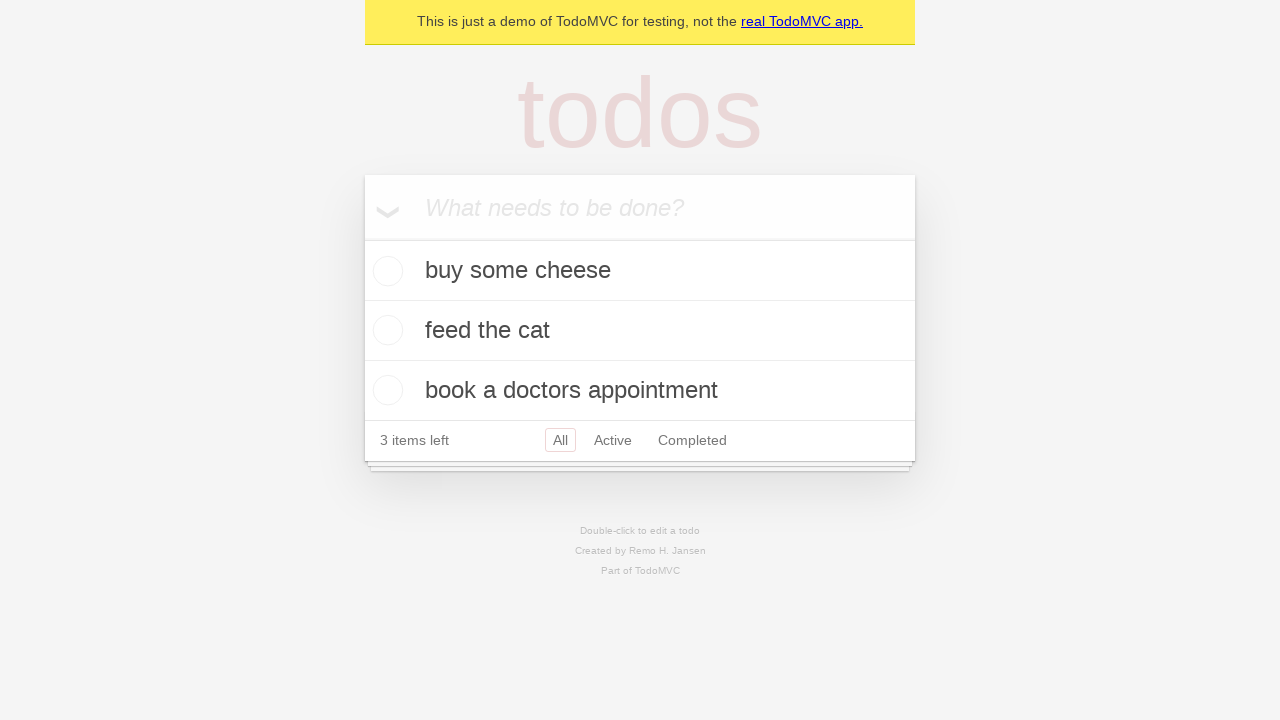

Located all todo items
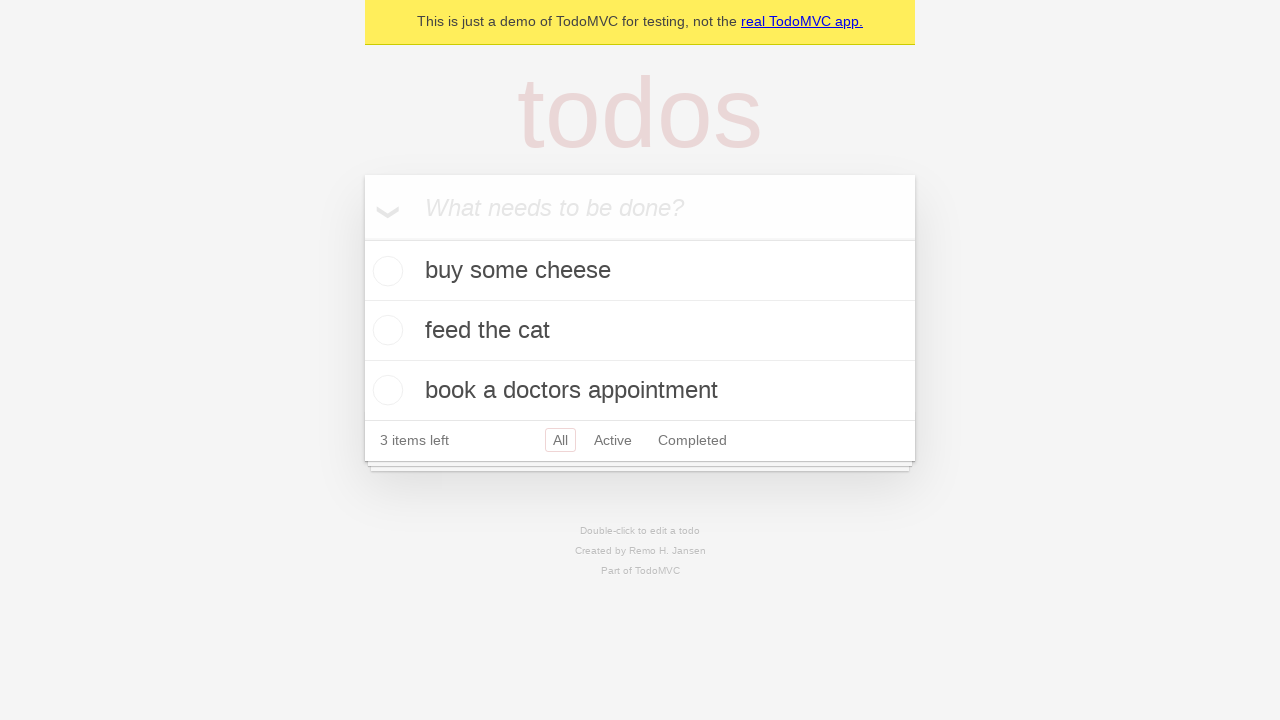

Double-clicked on the second todo item to enter edit mode at (640, 331) on internal:testid=[data-testid="todo-item"s] >> nth=1
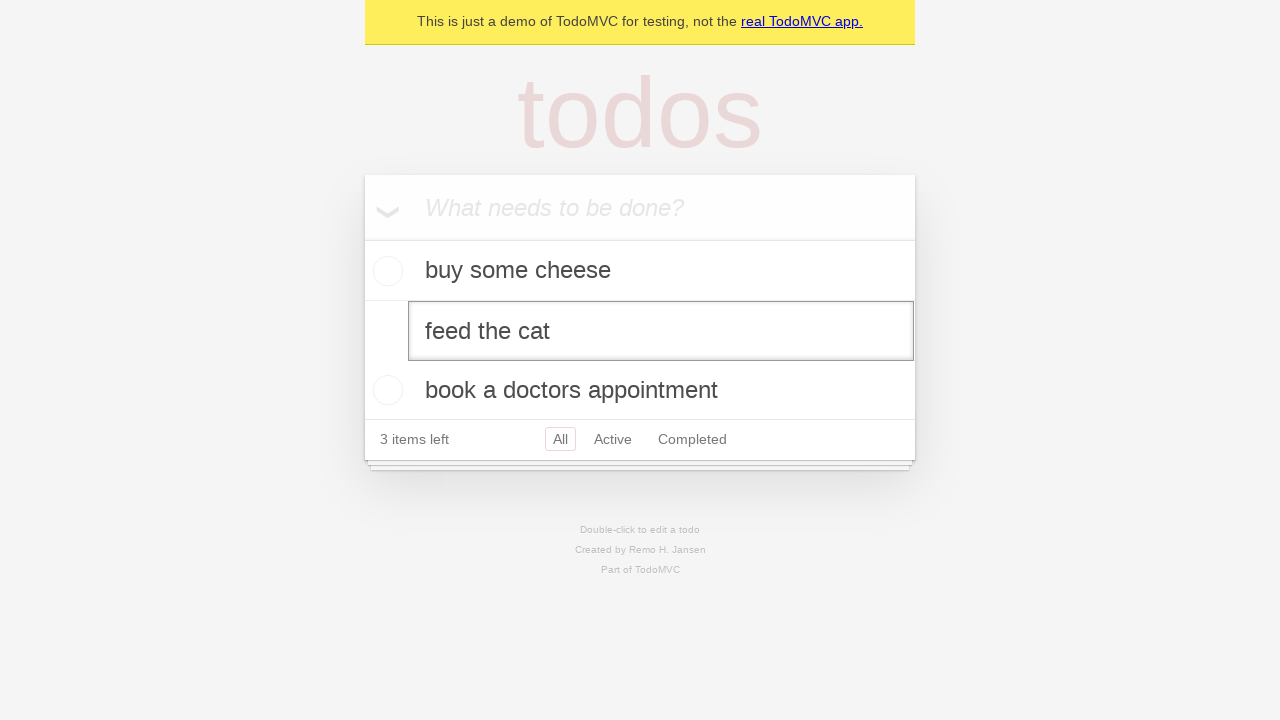

Filled edit field with text containing leading and trailing whitespace on internal:testid=[data-testid="todo-item"s] >> nth=1 >> internal:role=textbox[nam
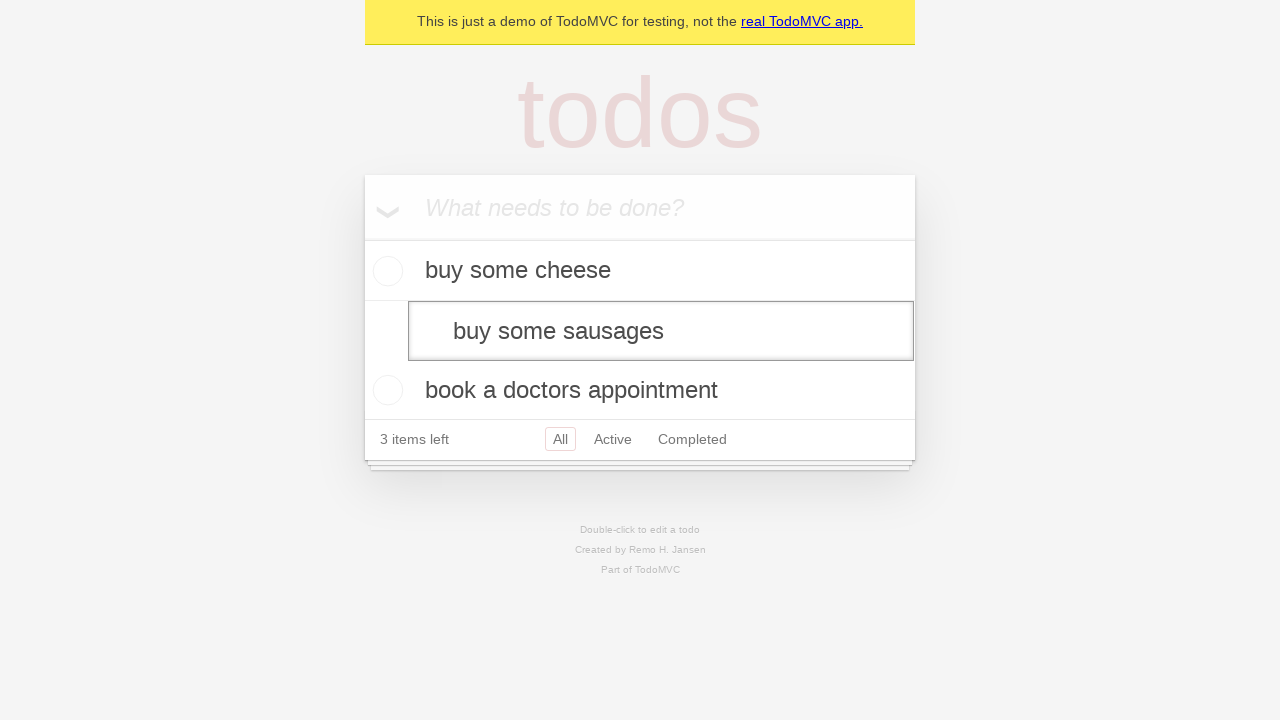

Pressed Enter to save edited todo, verifying text is trimmed on internal:testid=[data-testid="todo-item"s] >> nth=1 >> internal:role=textbox[nam
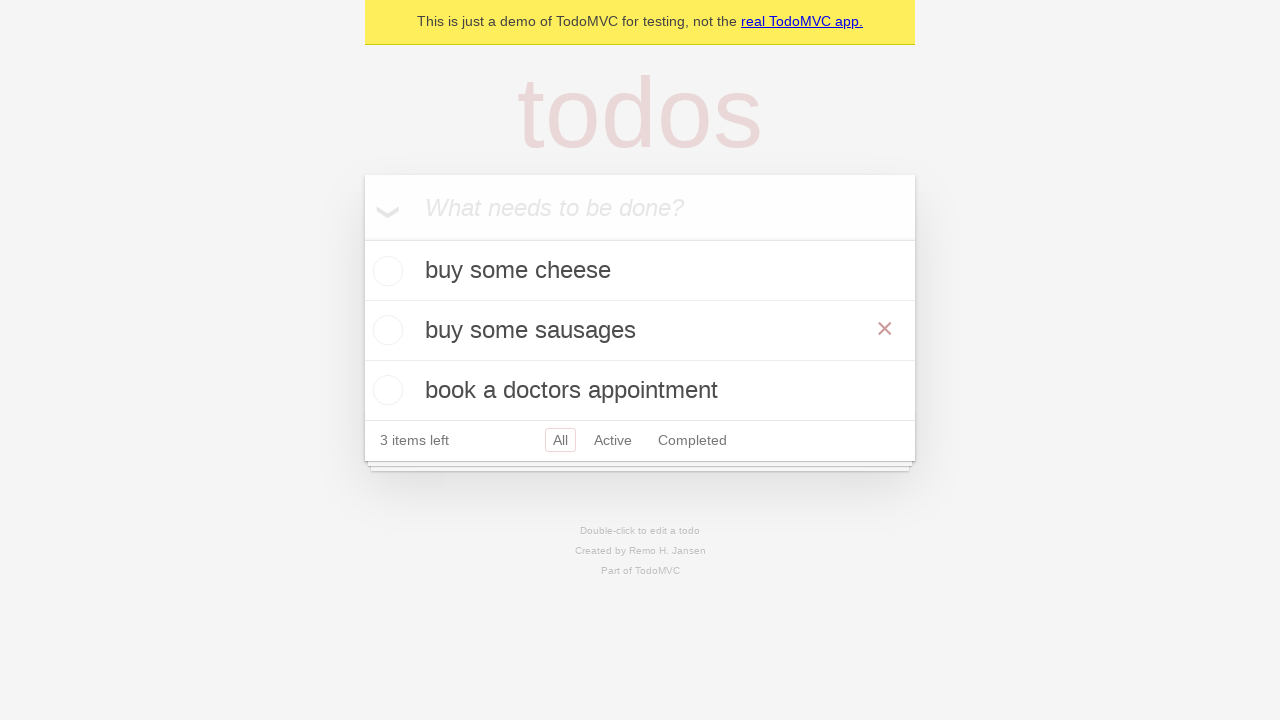

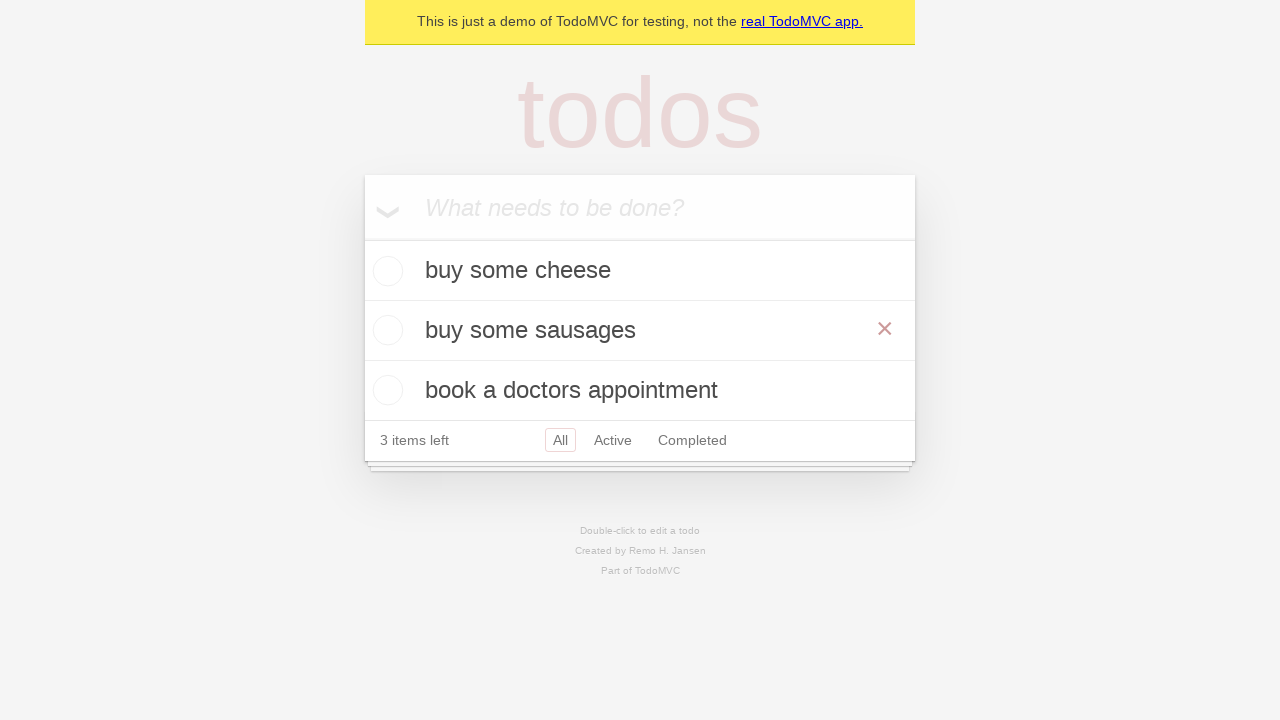